Navigates to the Portfolio Wise website and waits for the page to fully load, verifying that button elements are present on the page.

Starting URL: https://portfolio-wise.com/

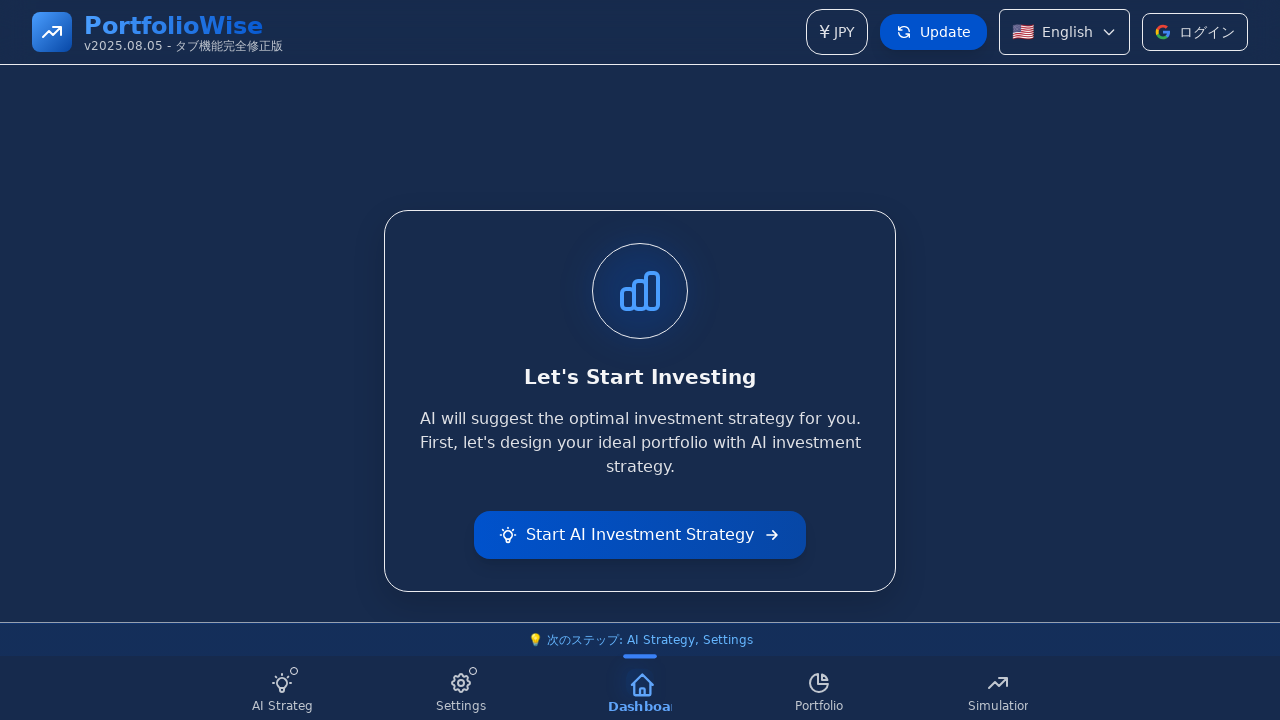

Waited for page to fully load (networkidle state)
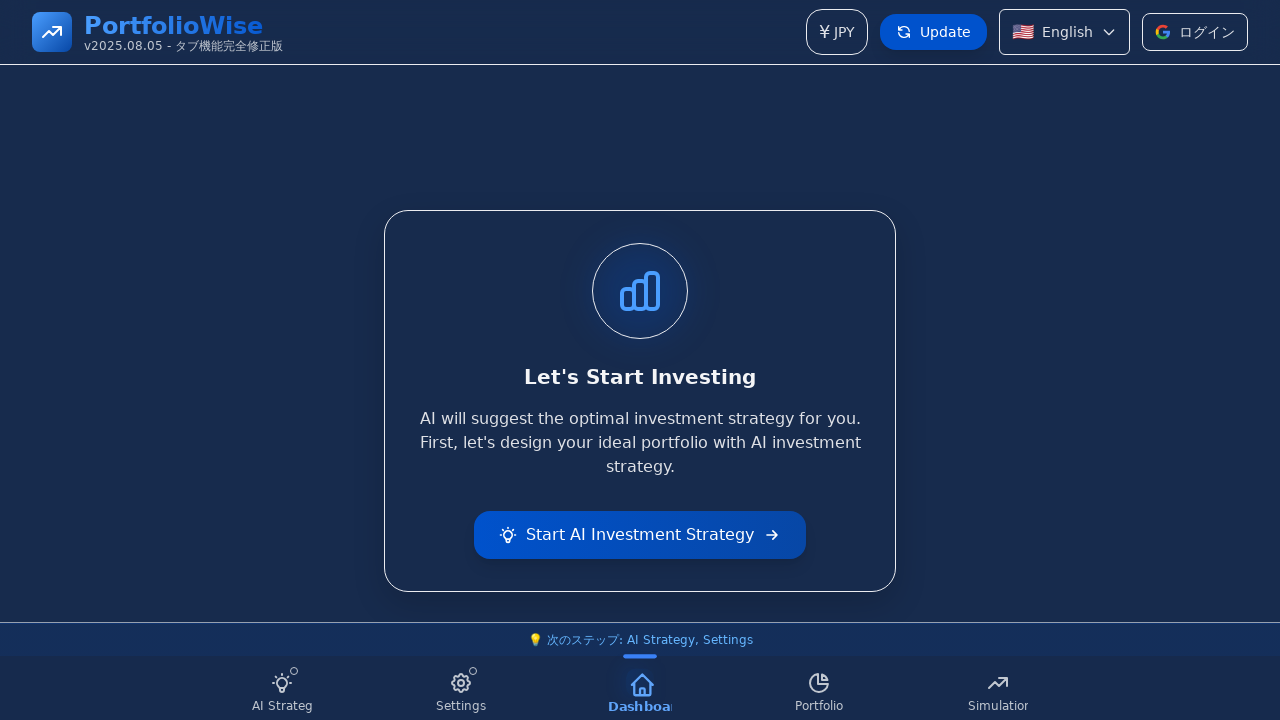

Verified that button elements are present on the page
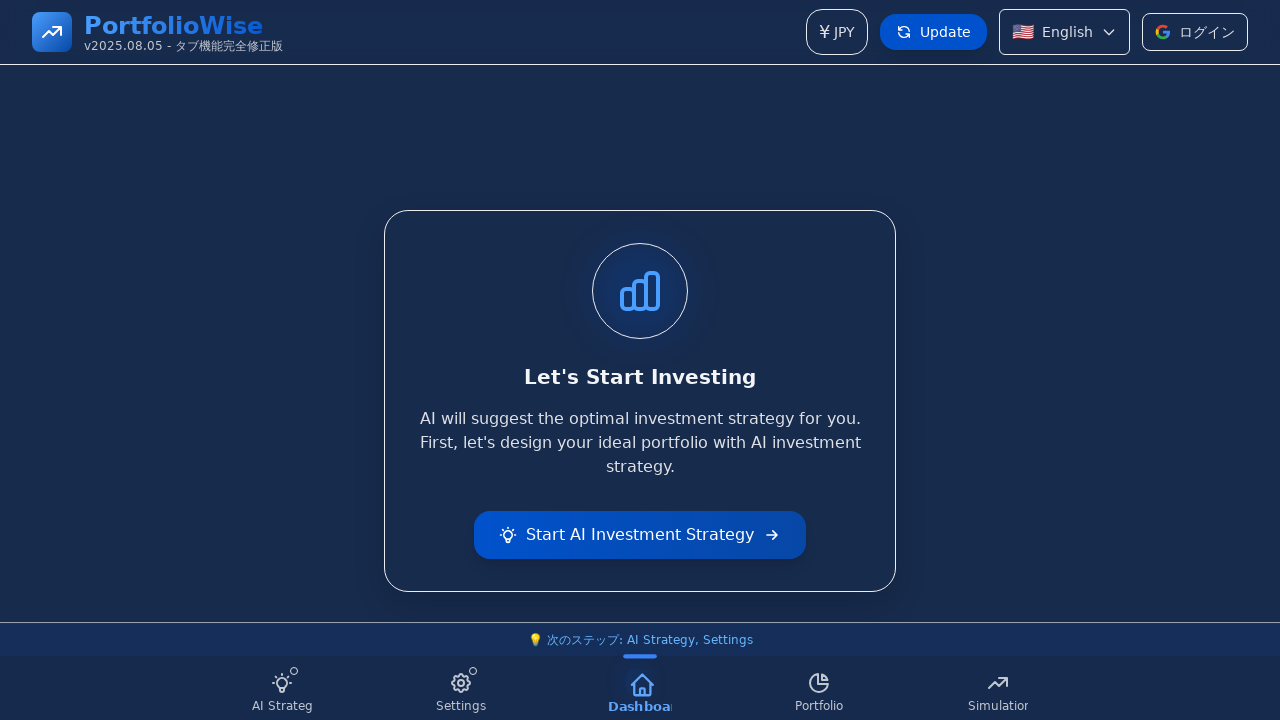

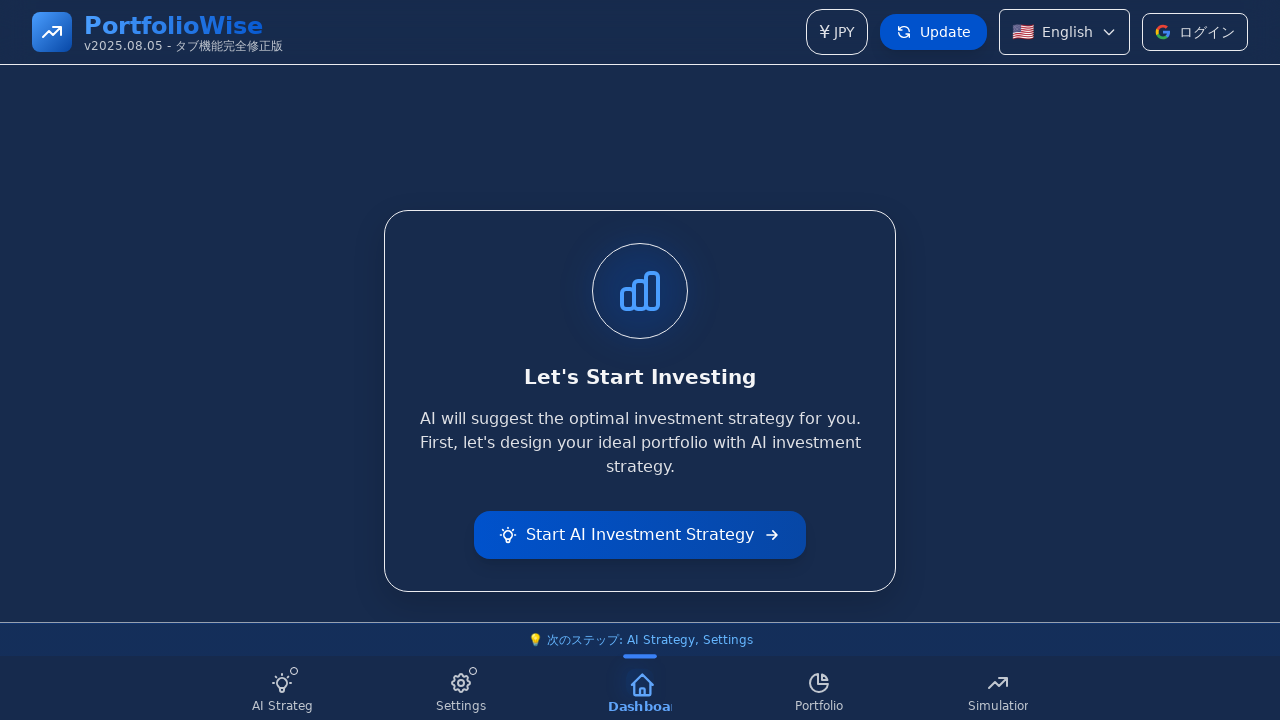